Tests pop confirm component by clicking Delete button, selecting "No" option from the confirmation tooltip, and verifying the expected message appears.

Starting URL: https://test-with-me-app.vercel.app/learning/web-elements/components/pop-confirm

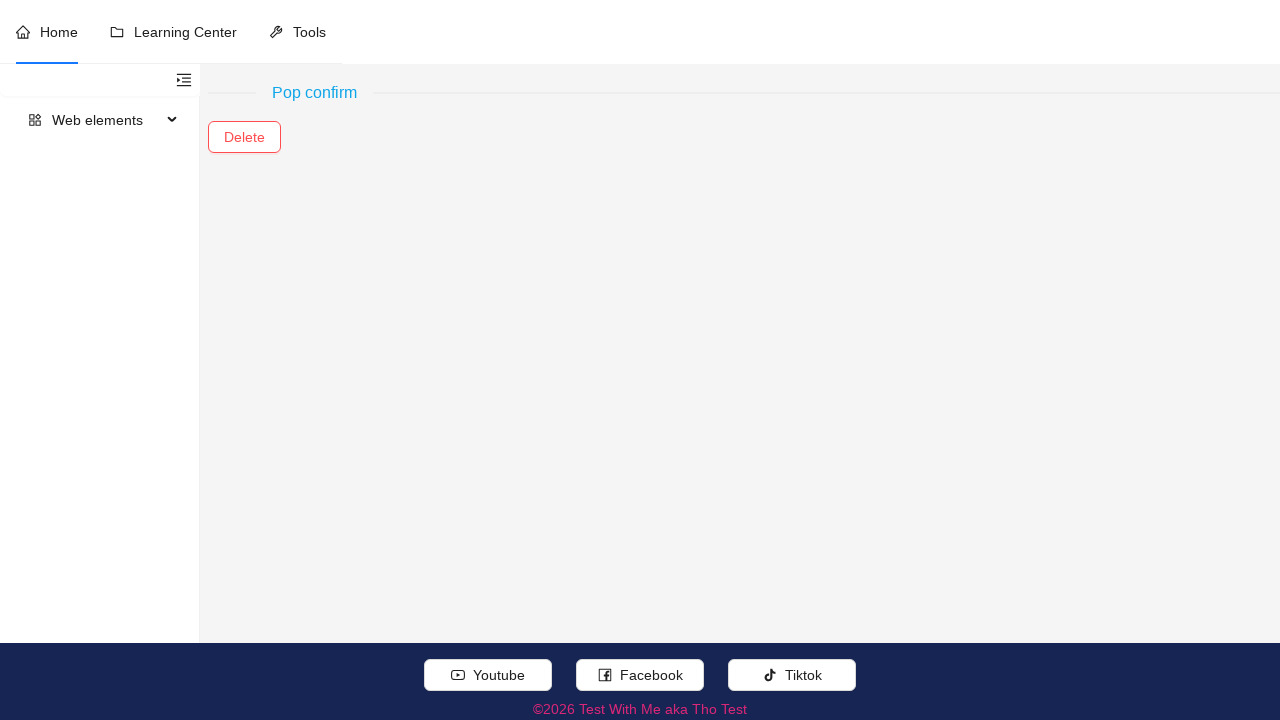

Verified page title is 'Test With Me aka Tho Test'
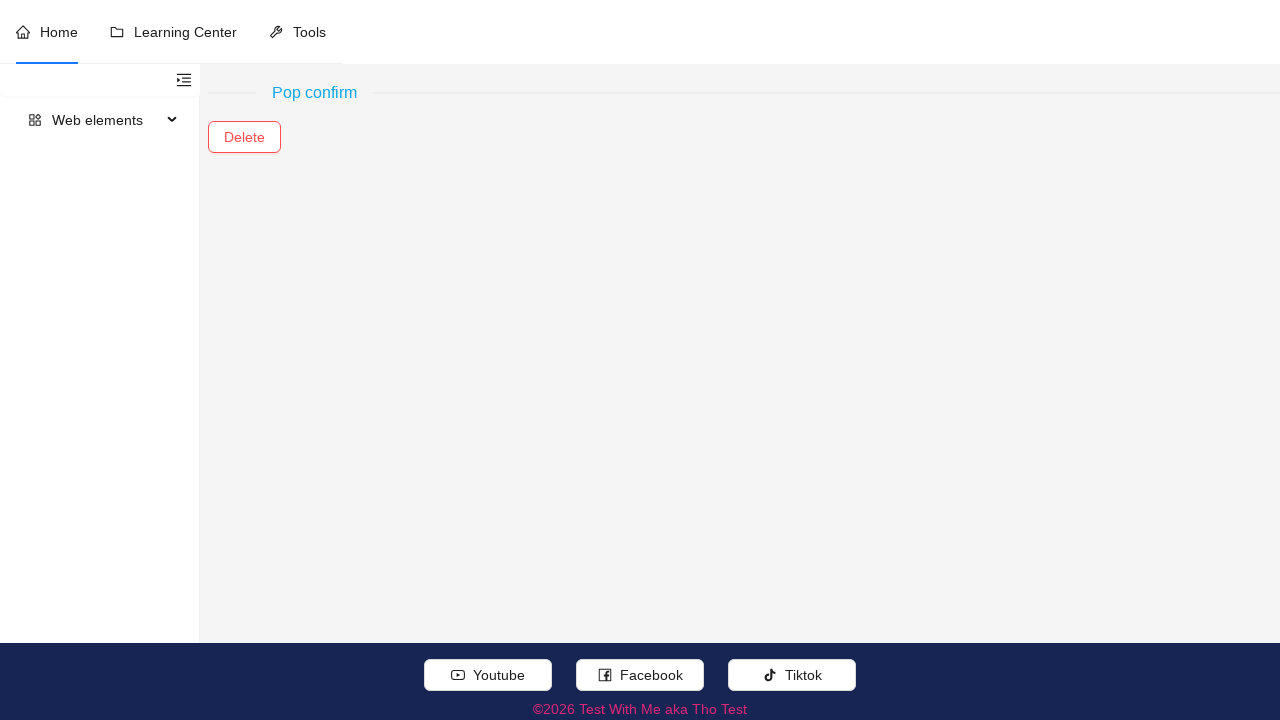

Clicked Delete button in Pop confirm component at (244, 137) on (//div[normalize-space()='Pop confirm']//following::button[.//text()[normalize-s
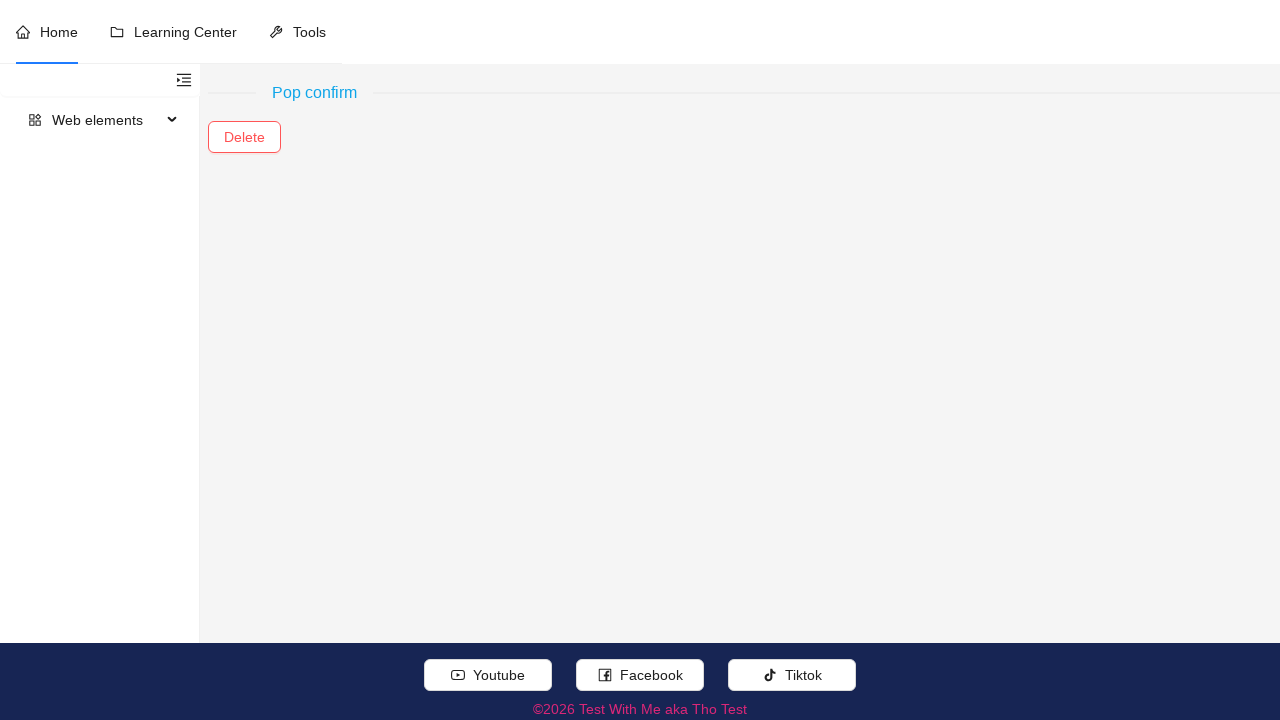

Clicked 'No' option in confirmation tooltip at (294, 85) on //div[@role='tooltip' and .//div[normalize-space(text())='Delete the task']]//bu
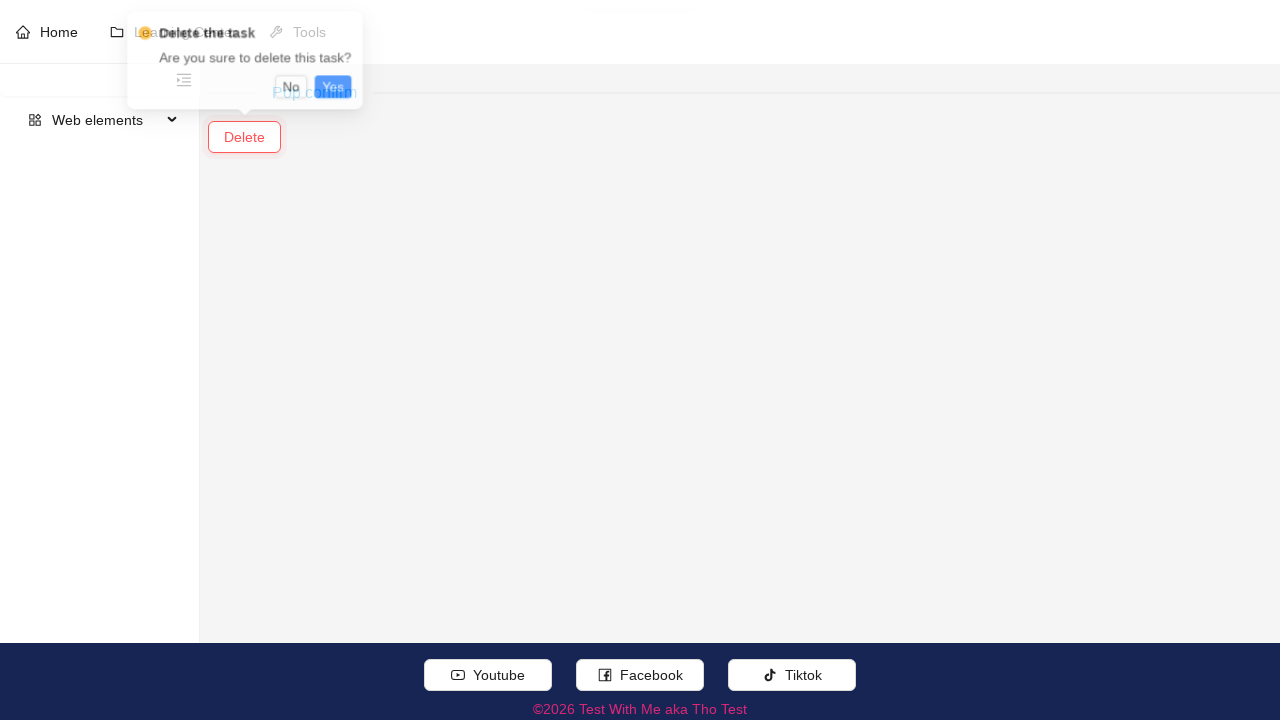

Verified 'Click on No' message appeared after selecting No
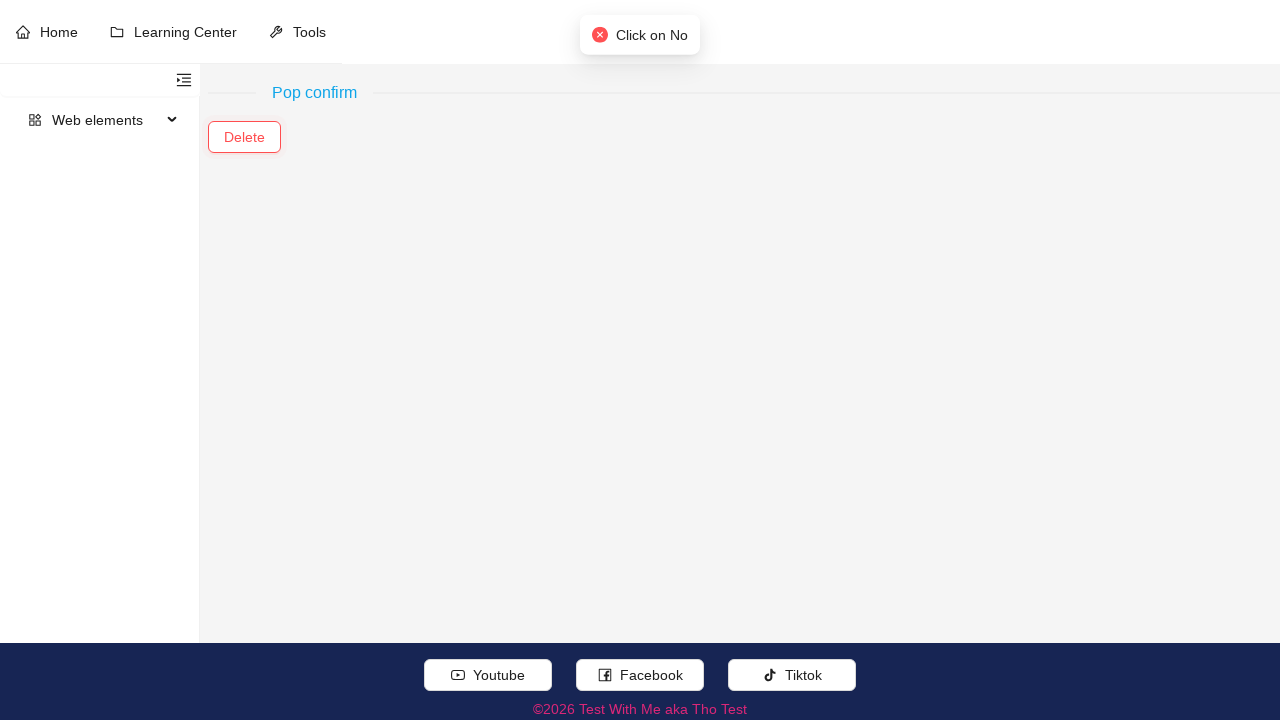

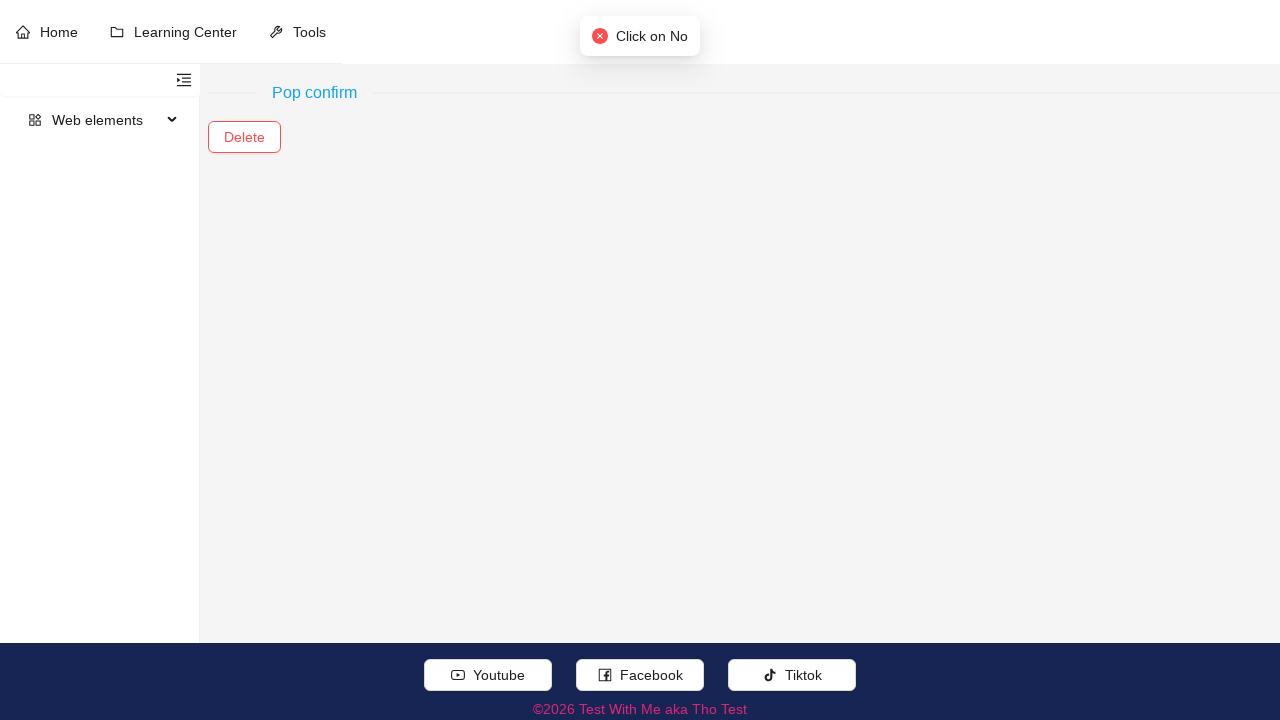